Tests a form that calculates the sum of two displayed numbers and selects the answer from a dropdown menu

Starting URL: https://suninjuly.github.io/selects1.html

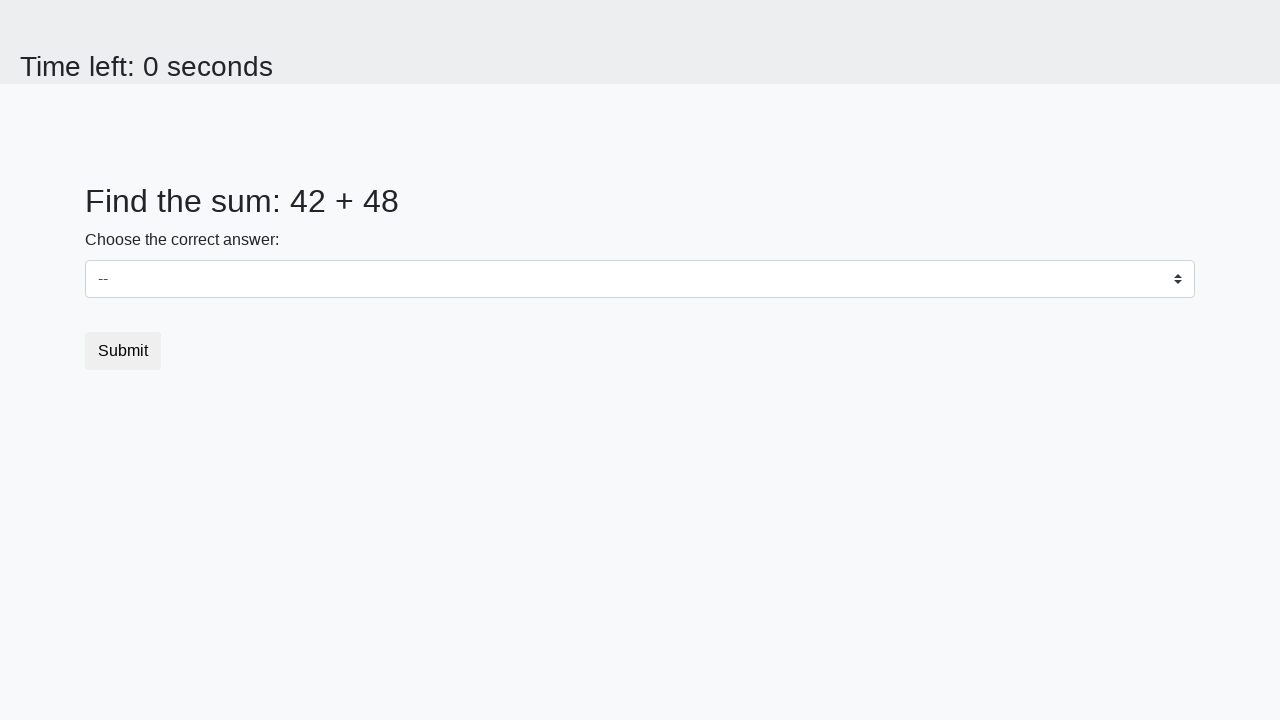

Retrieved first number from #num1 element
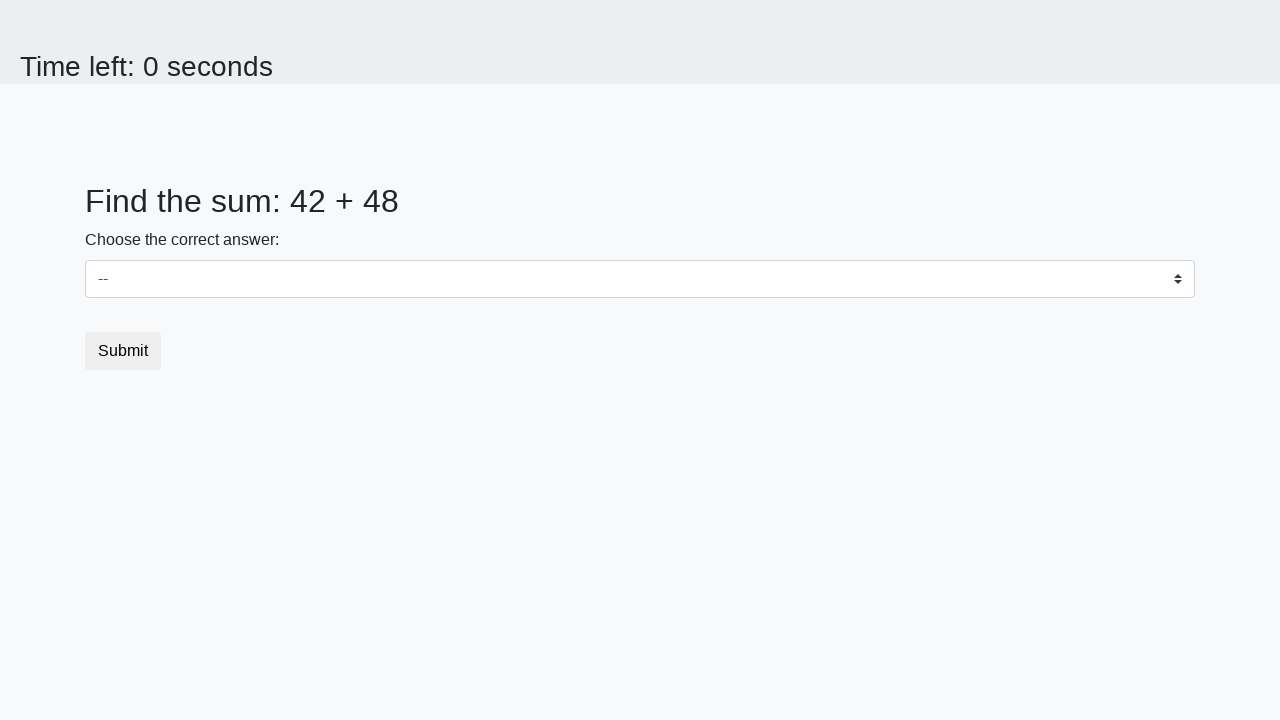

Retrieved second number from #num2 element
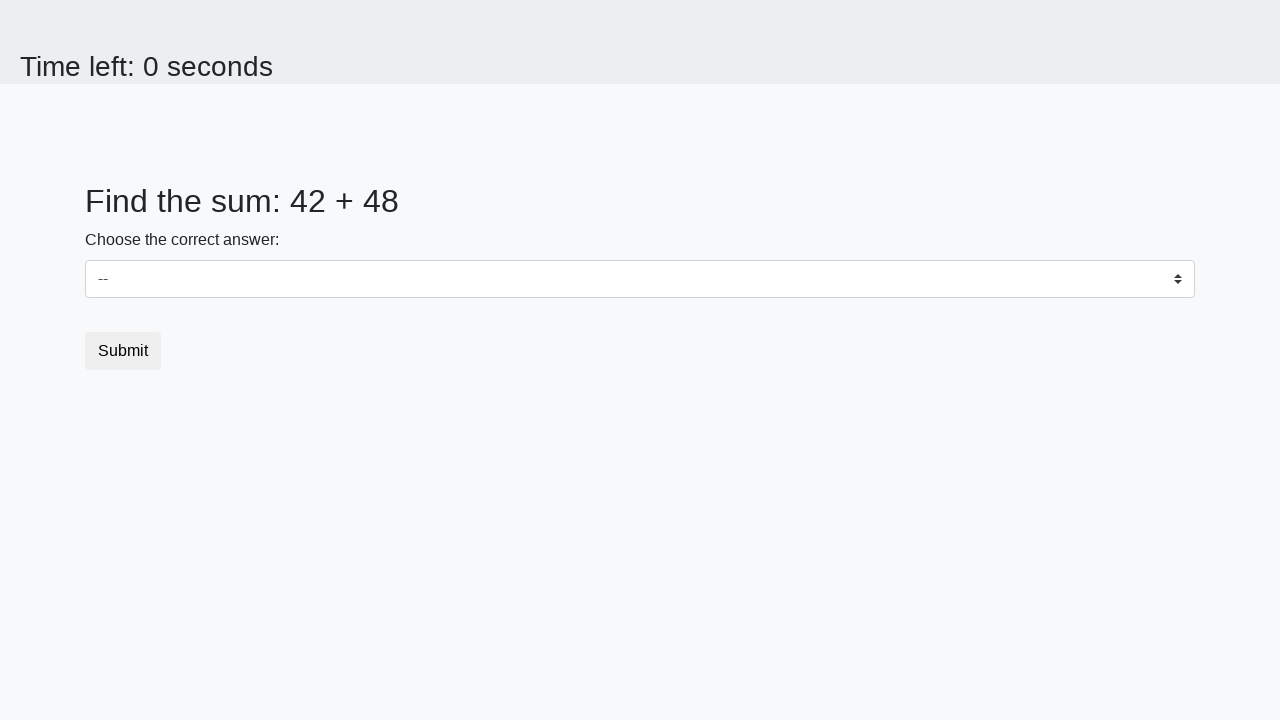

Calculated sum of 42 + 48 = 90
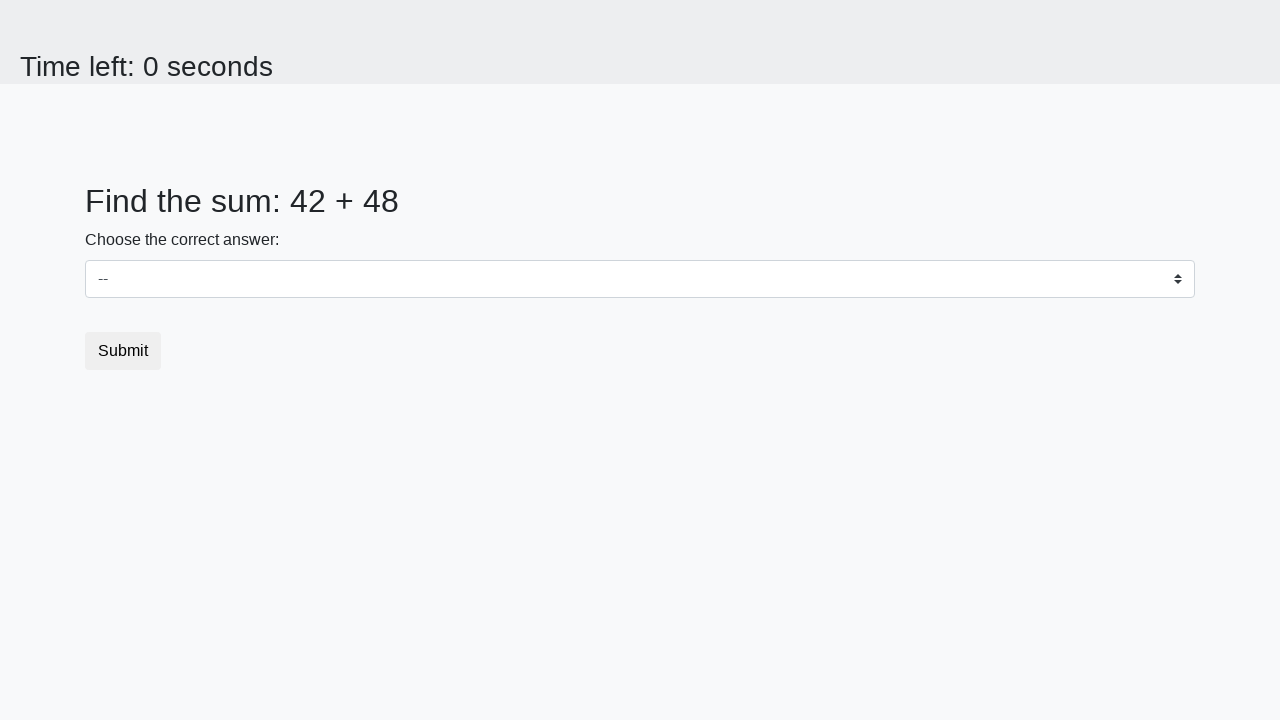

Selected answer 90 from dropdown menu on select
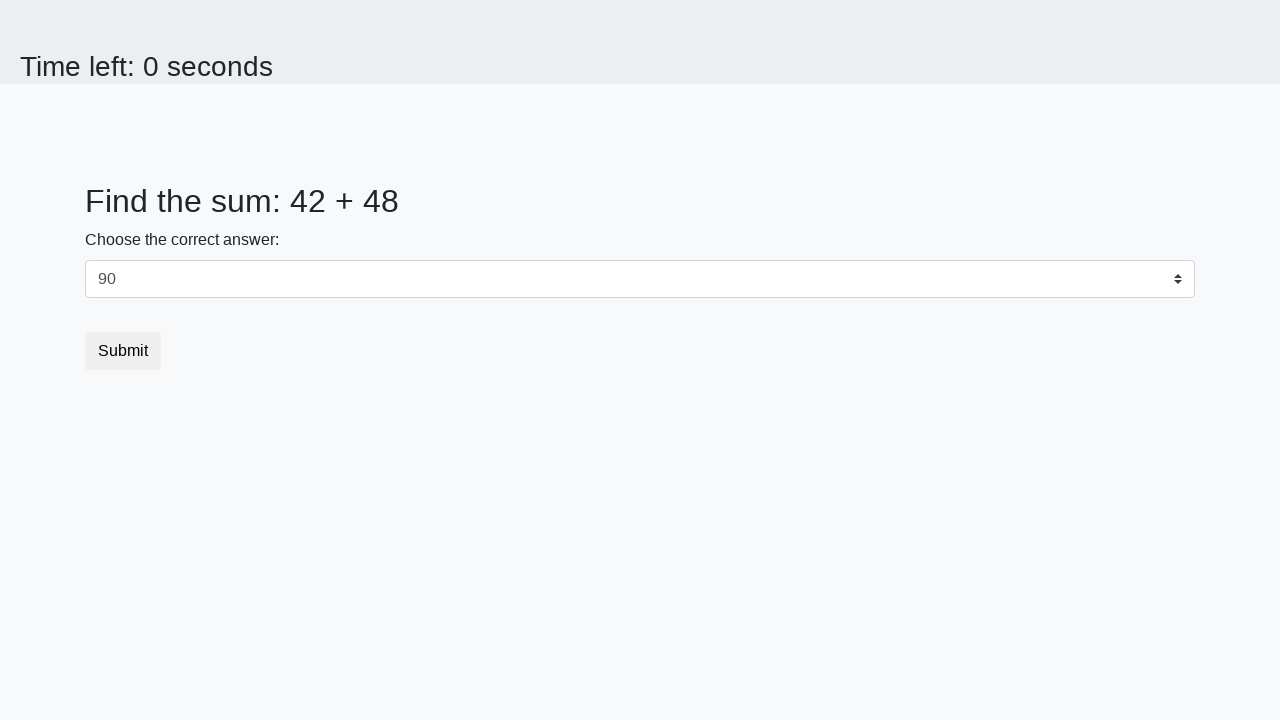

Clicked submit button to complete form at (123, 351) on button
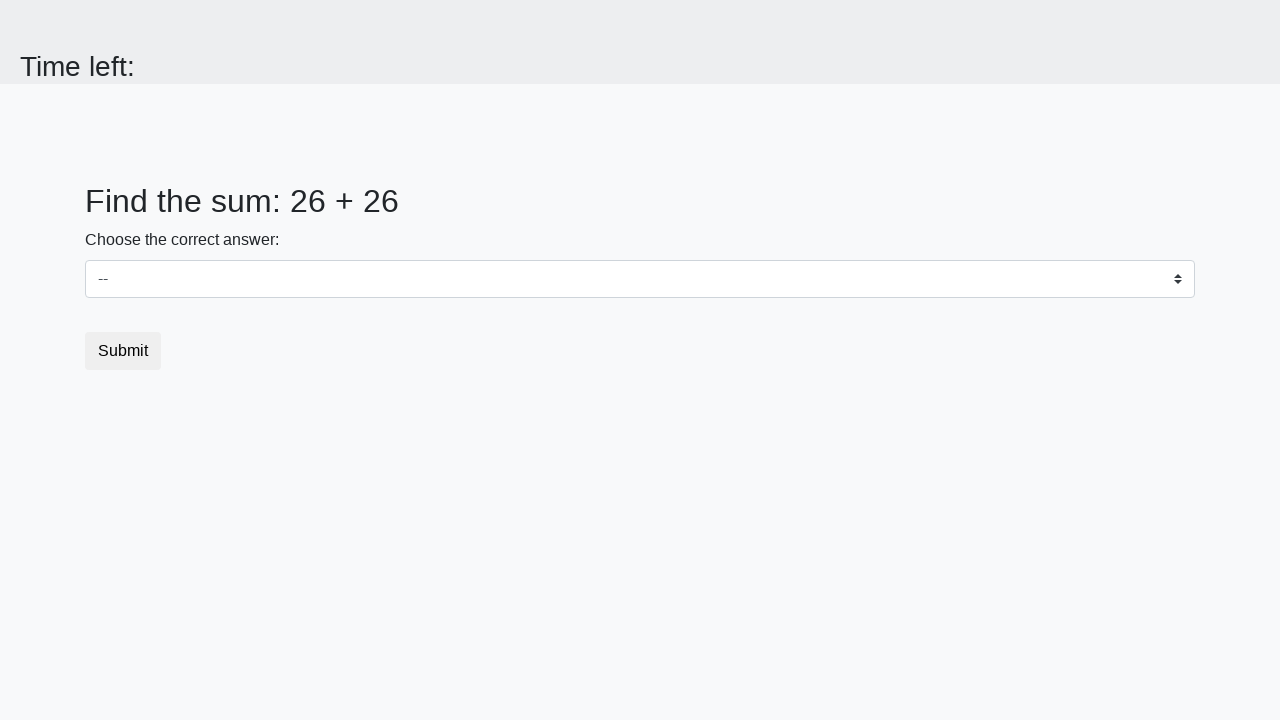

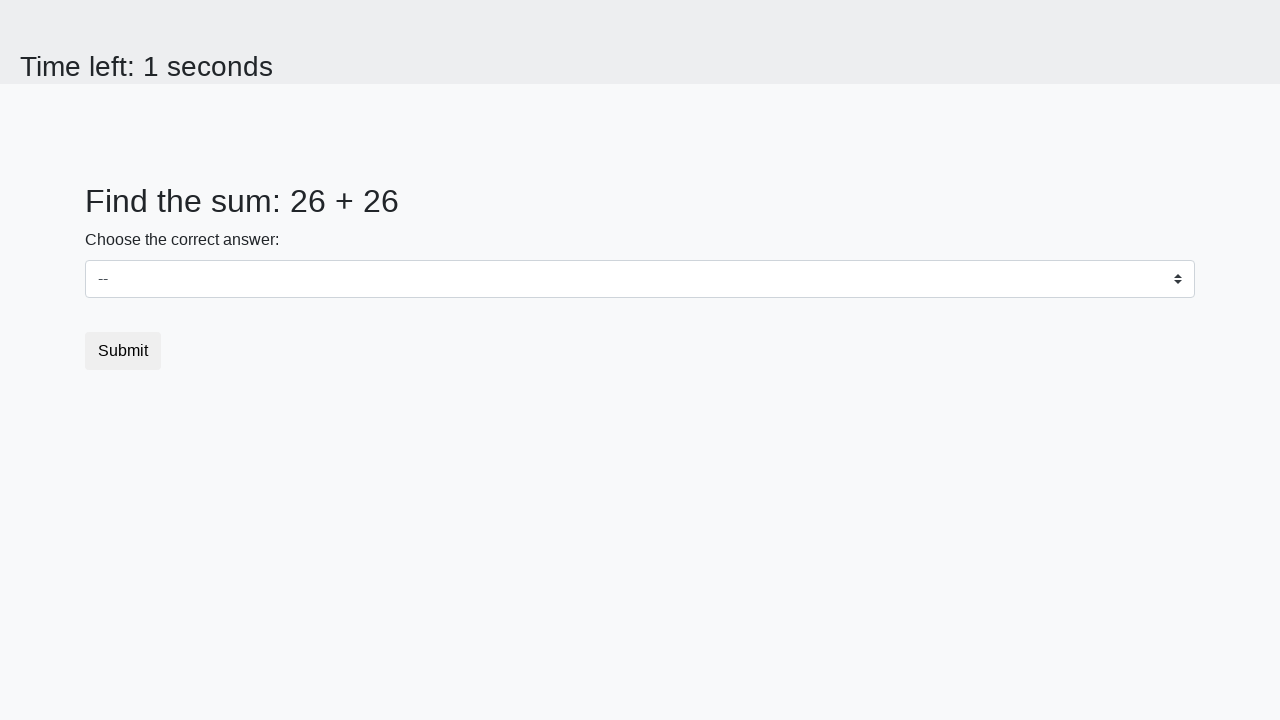